Tests the forgot password form by entering an email address and submitting, then verifying the page response

Starting URL: https://the-internet.herokuapp.com/forgot_password

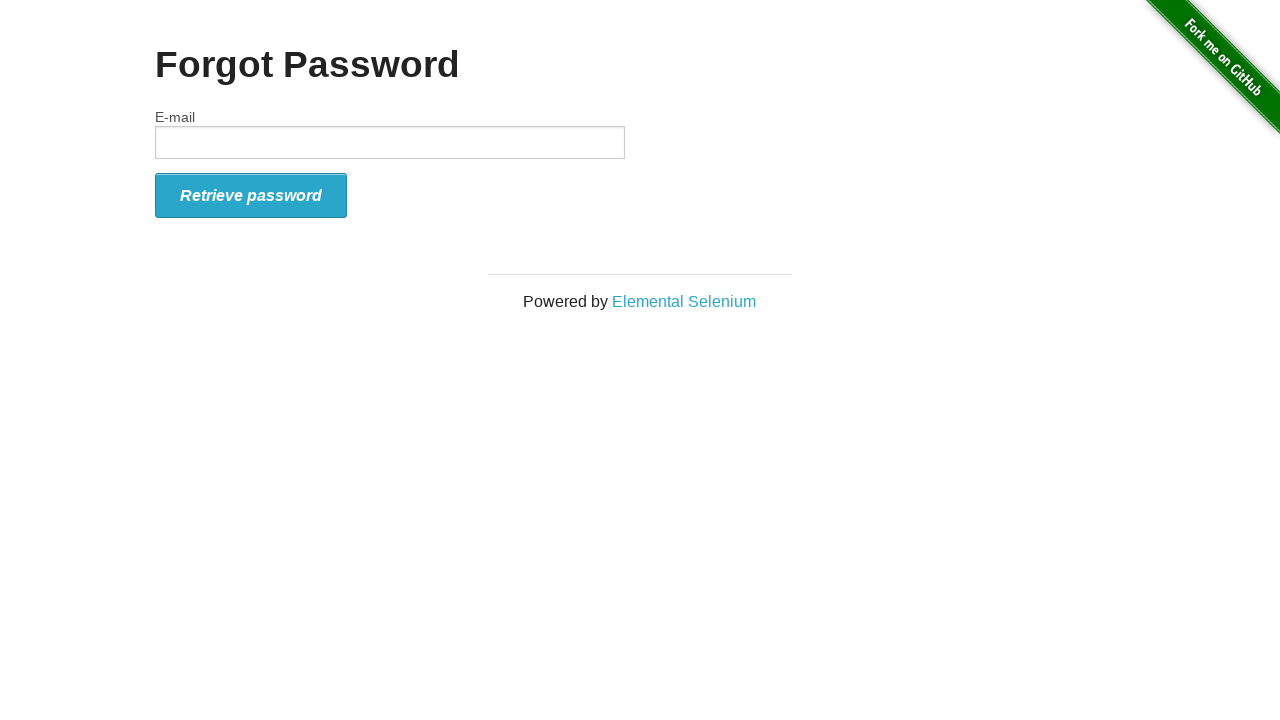

Filled email input with 'person@place.biz' on #email
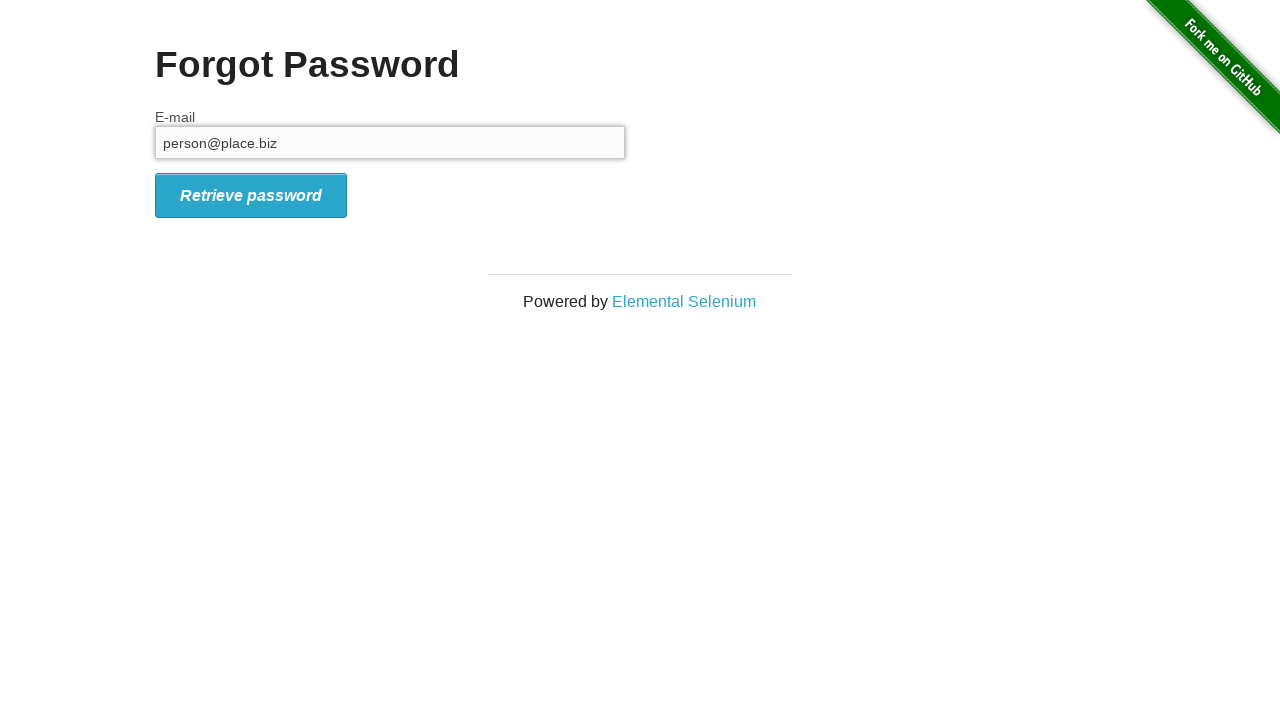

Clicked submit button to send forgot password request at (251, 195) on button[type='submit']
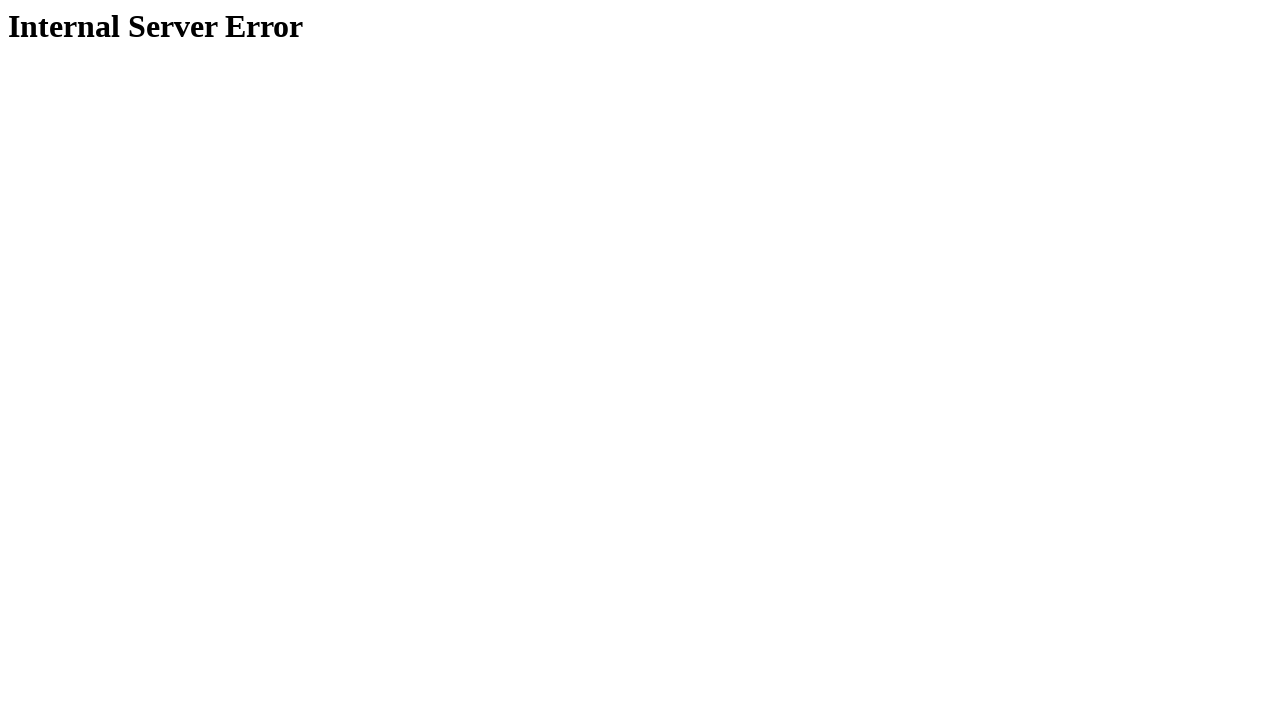

Page response received - Internal Server Error displayed as expected
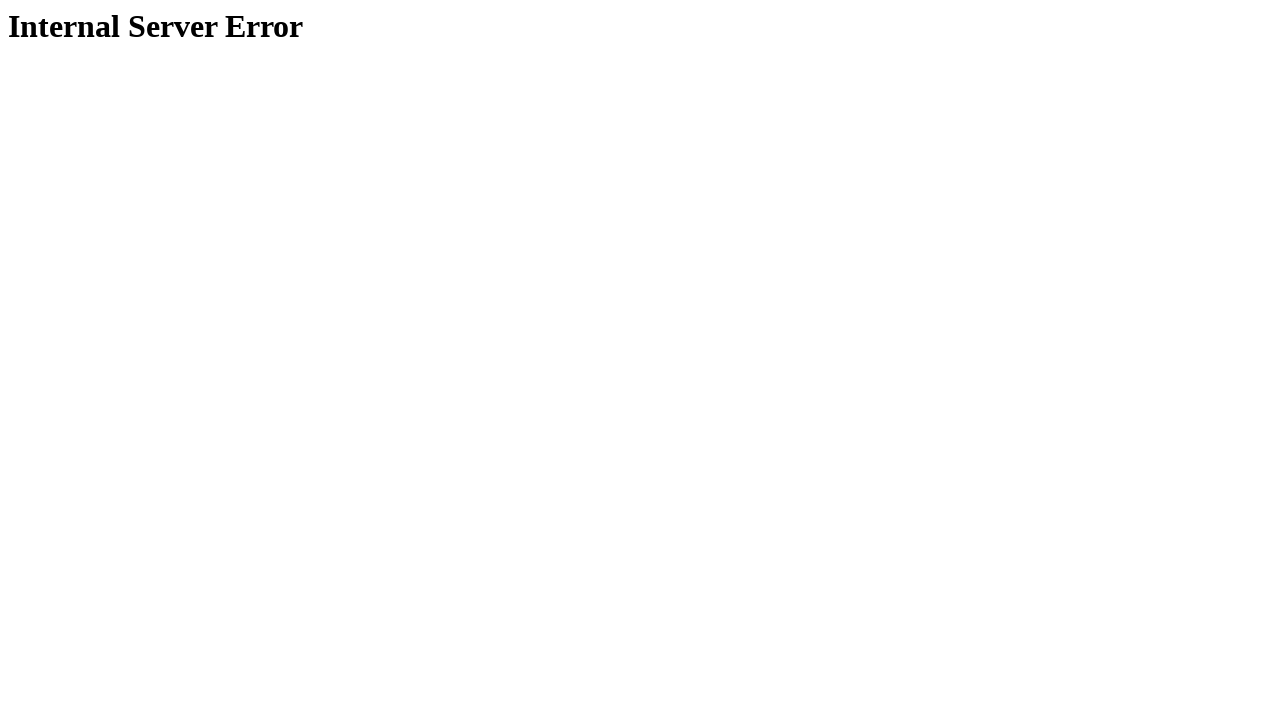

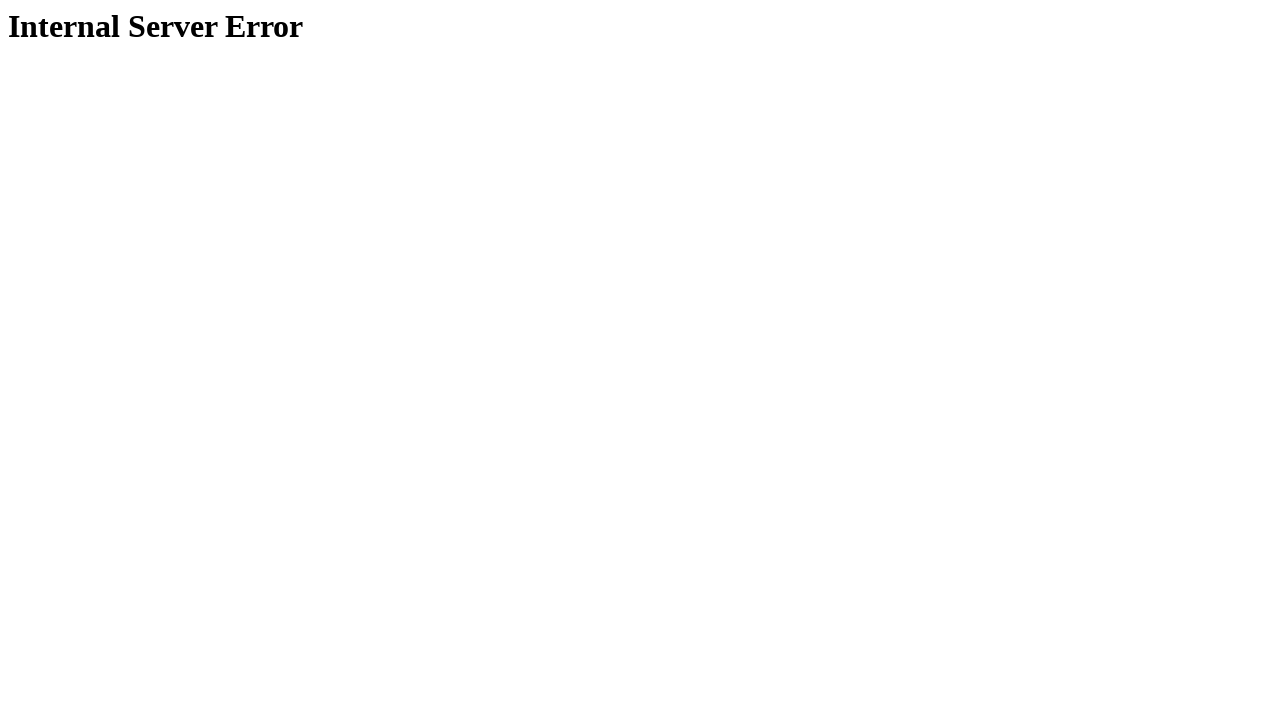